Tests simple alert handling by clicking a button and accepting the alert

Starting URL: https://demoqa.com/alerts

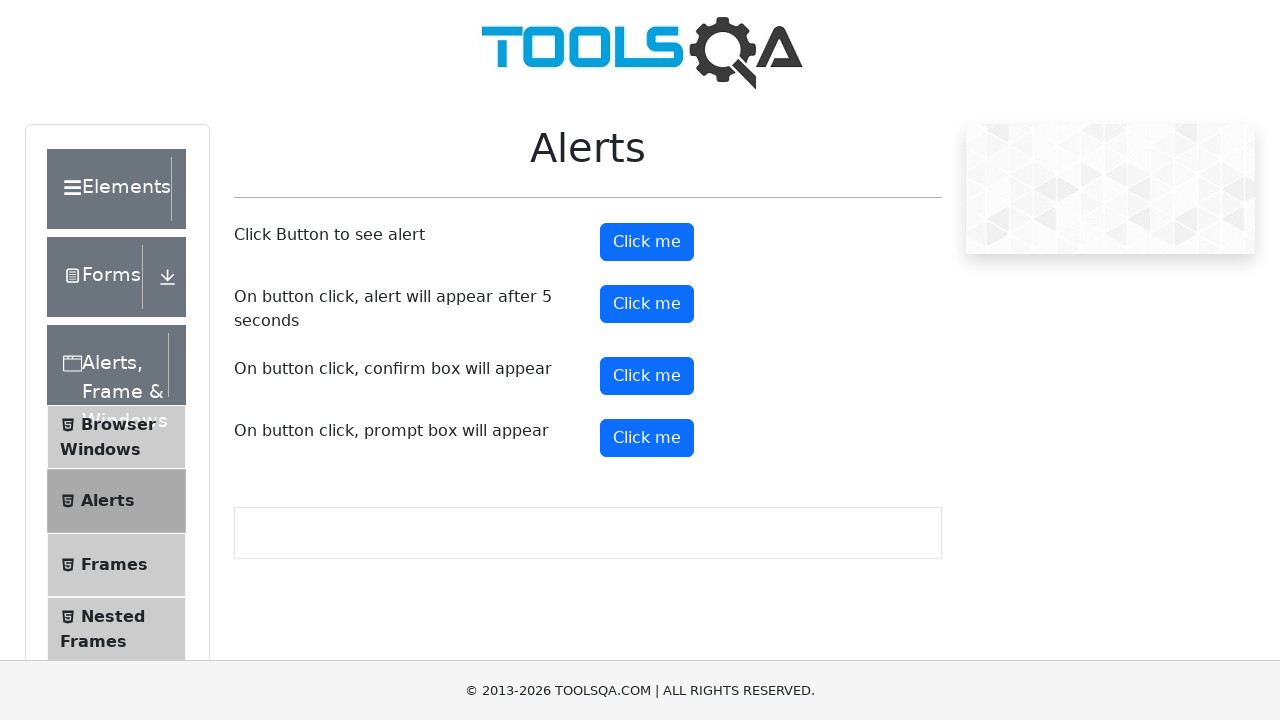

Clicked alert button to trigger alert dialog at (647, 242) on button#alertButton
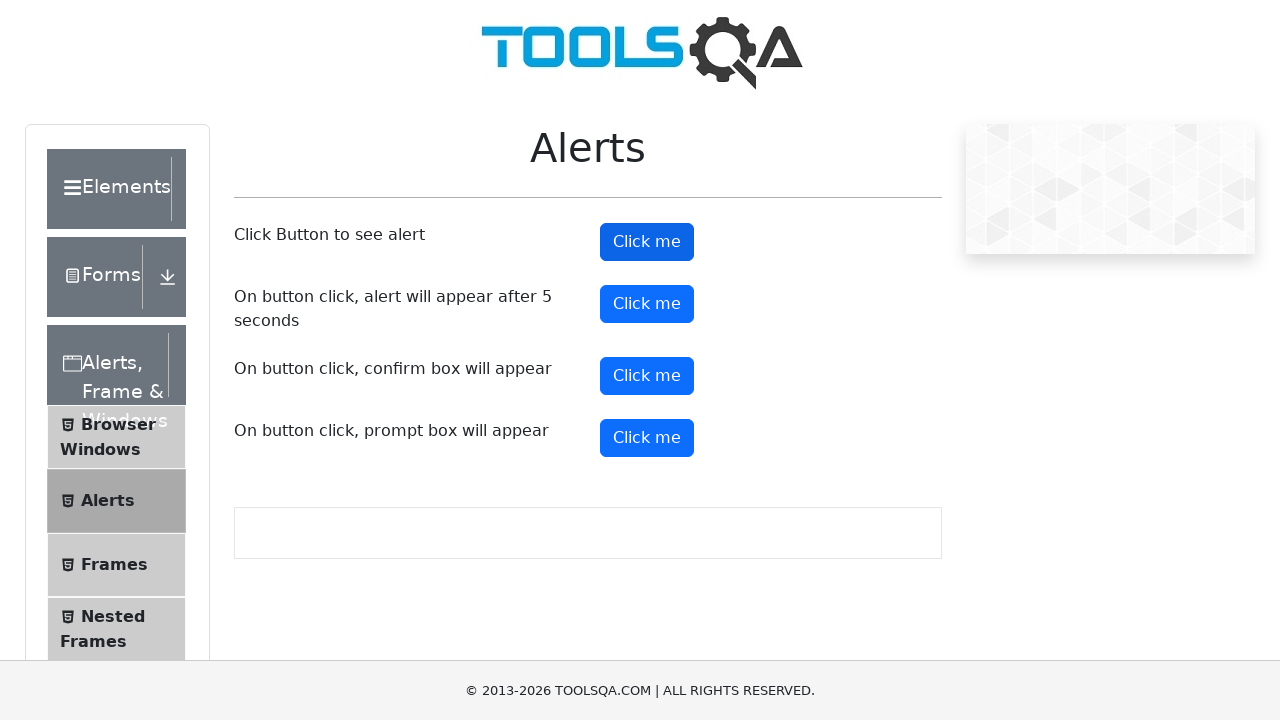

Set up dialog handler to accept alert
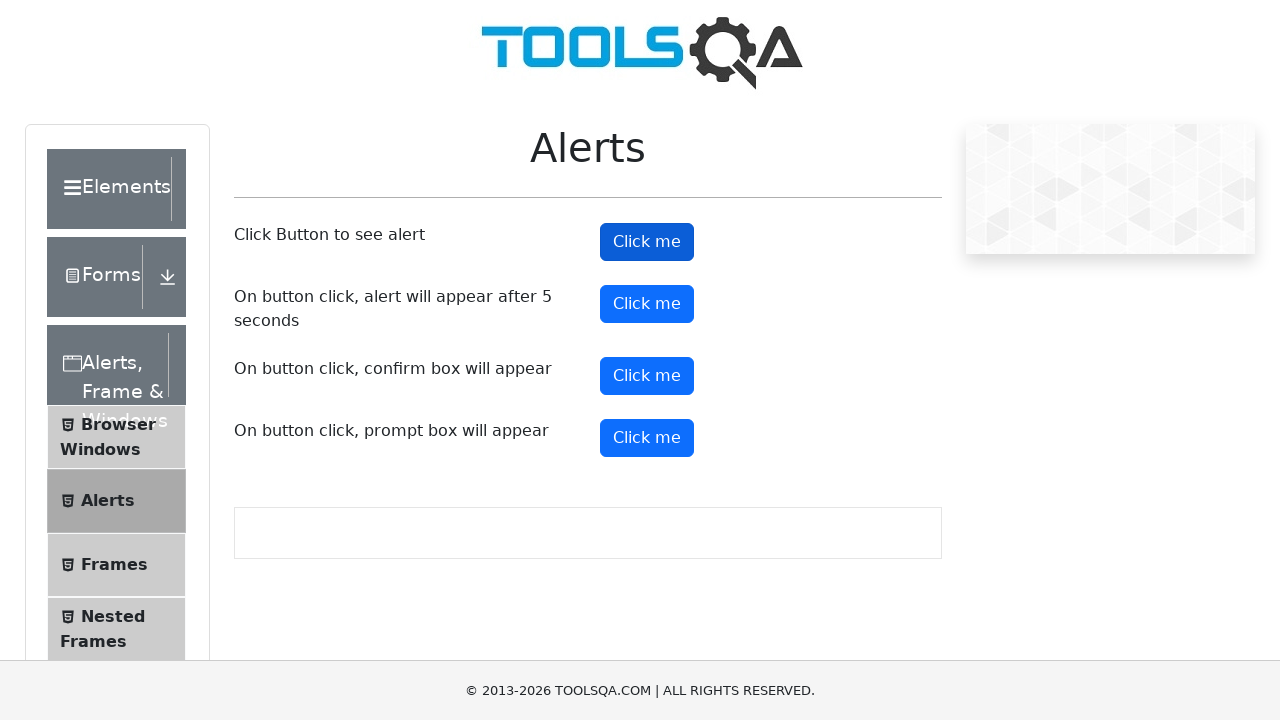

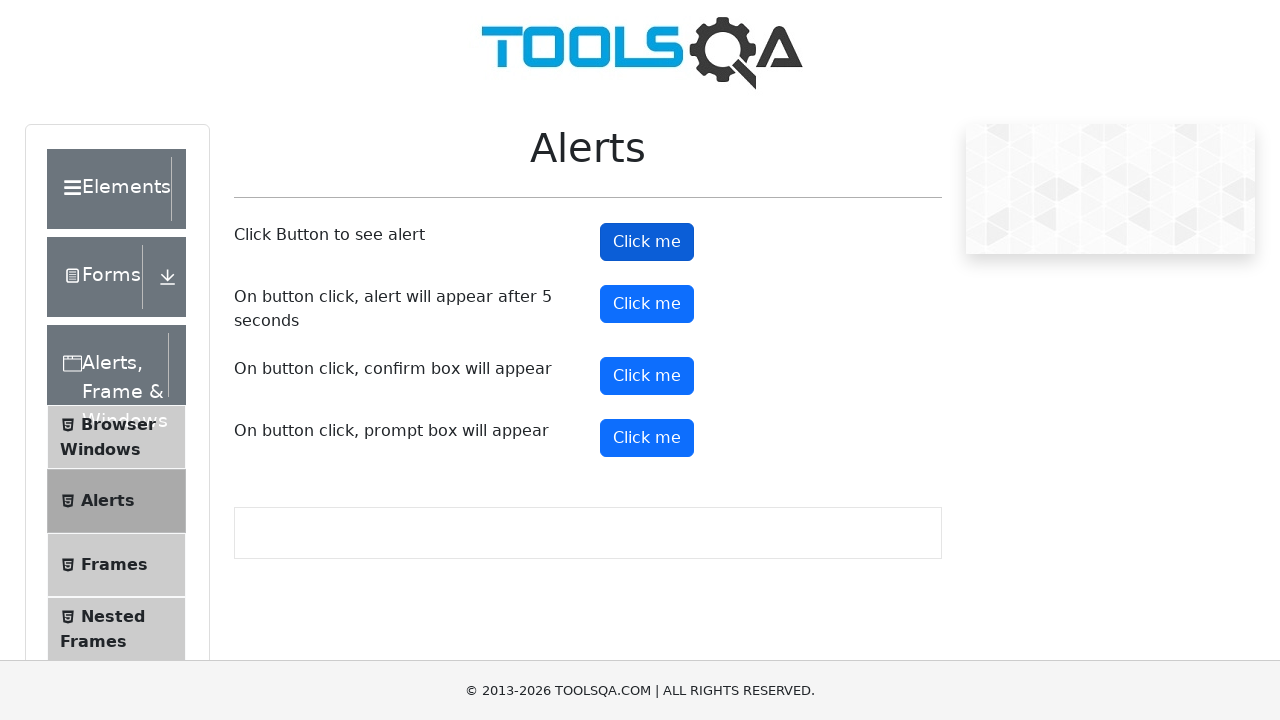